Tests an AngularJS form by clearing and updating the first name field, then verifying the displayed name changes

Starting URL: https://dgotlieb.github.io/AngularJS/main.html

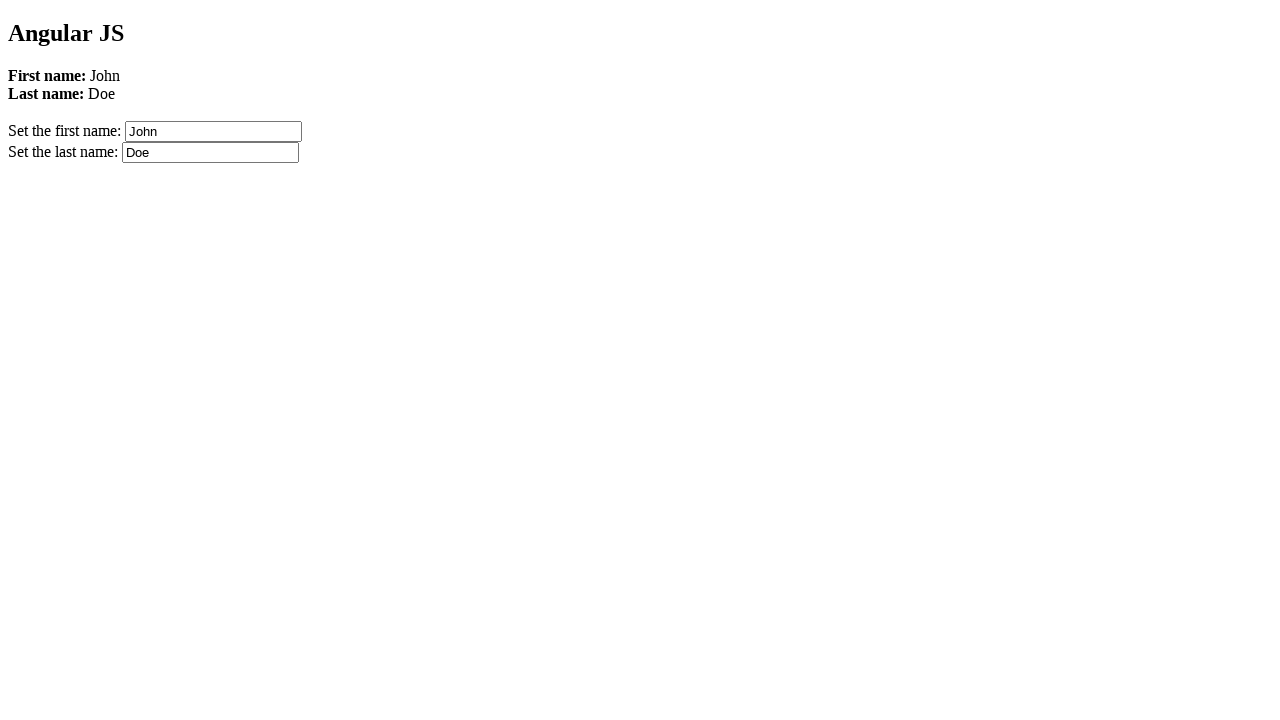

Located first name input field using ng-model attribute
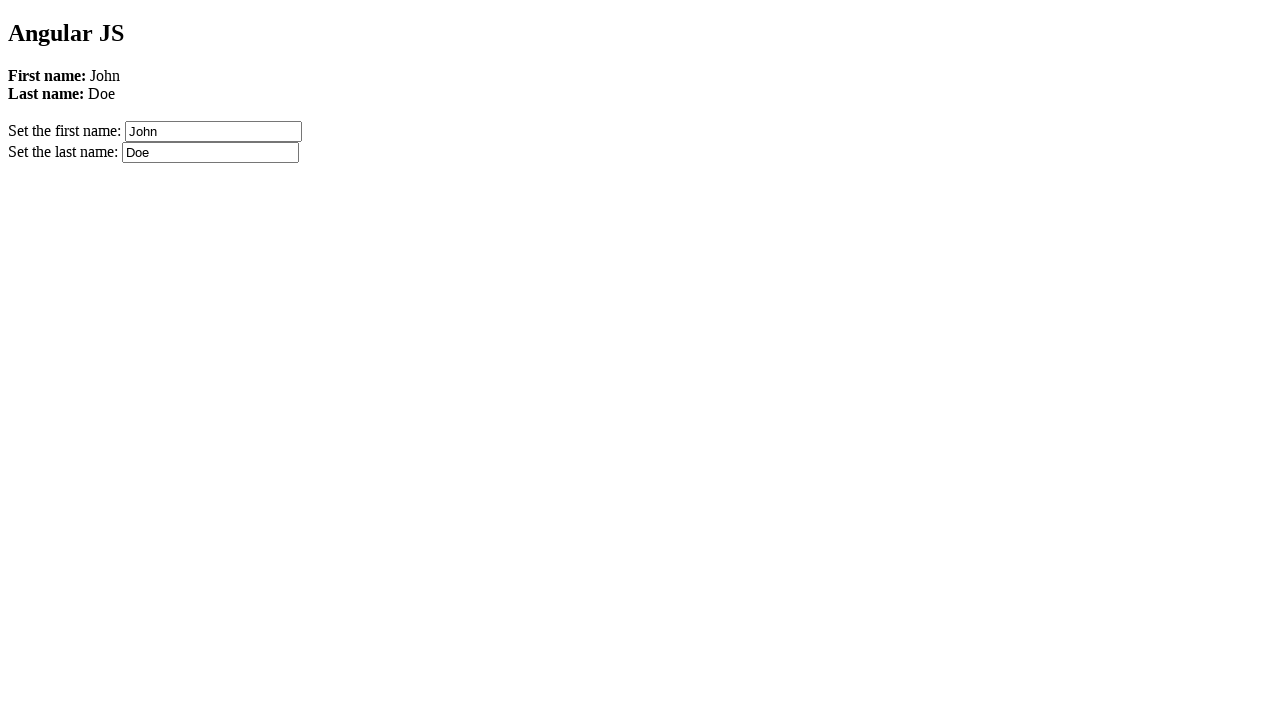

Double-clicked first name field to select all text at (214, 131) on [ng-model='firstName']
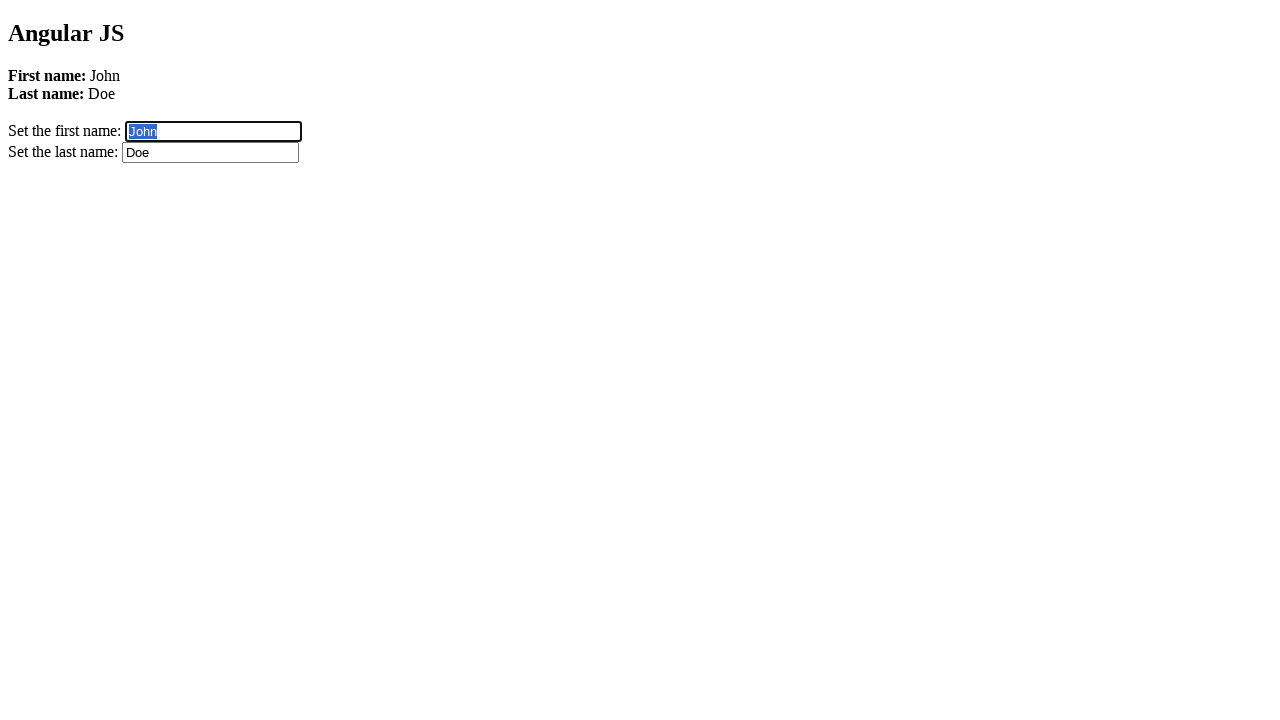

Cleared first name field and entered 'Naama' on [ng-model='firstName']
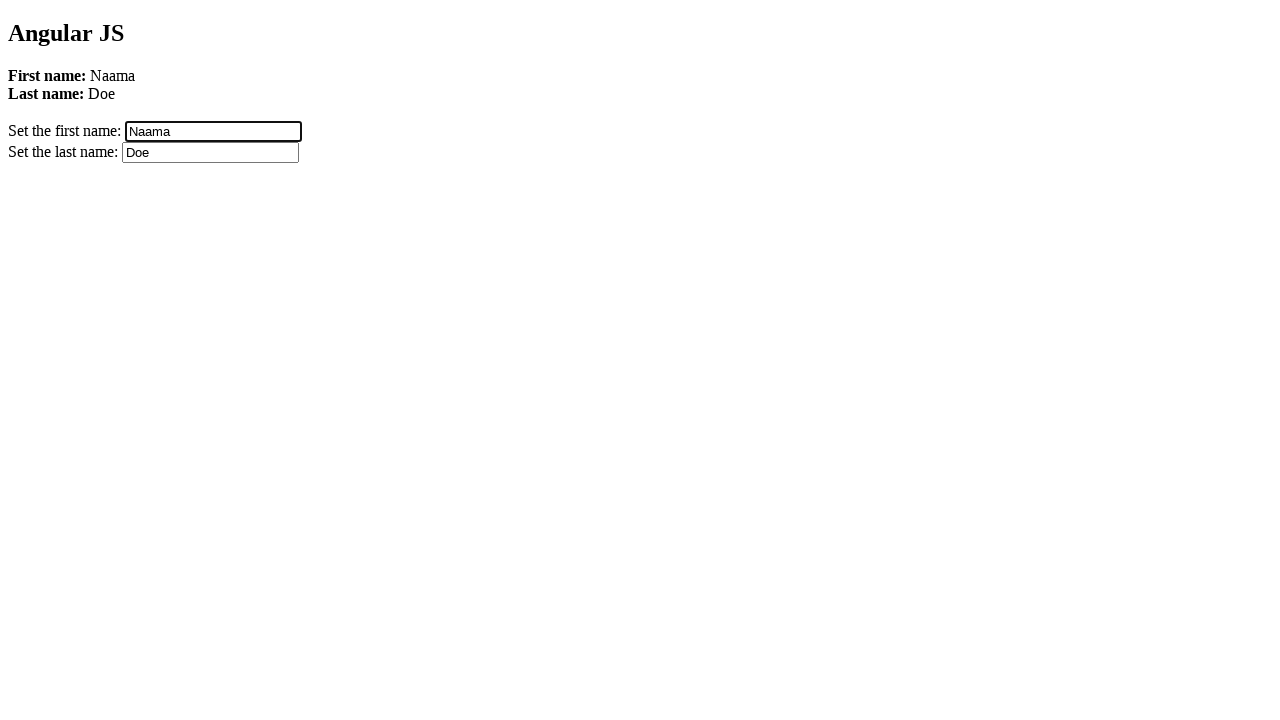

Located name display element
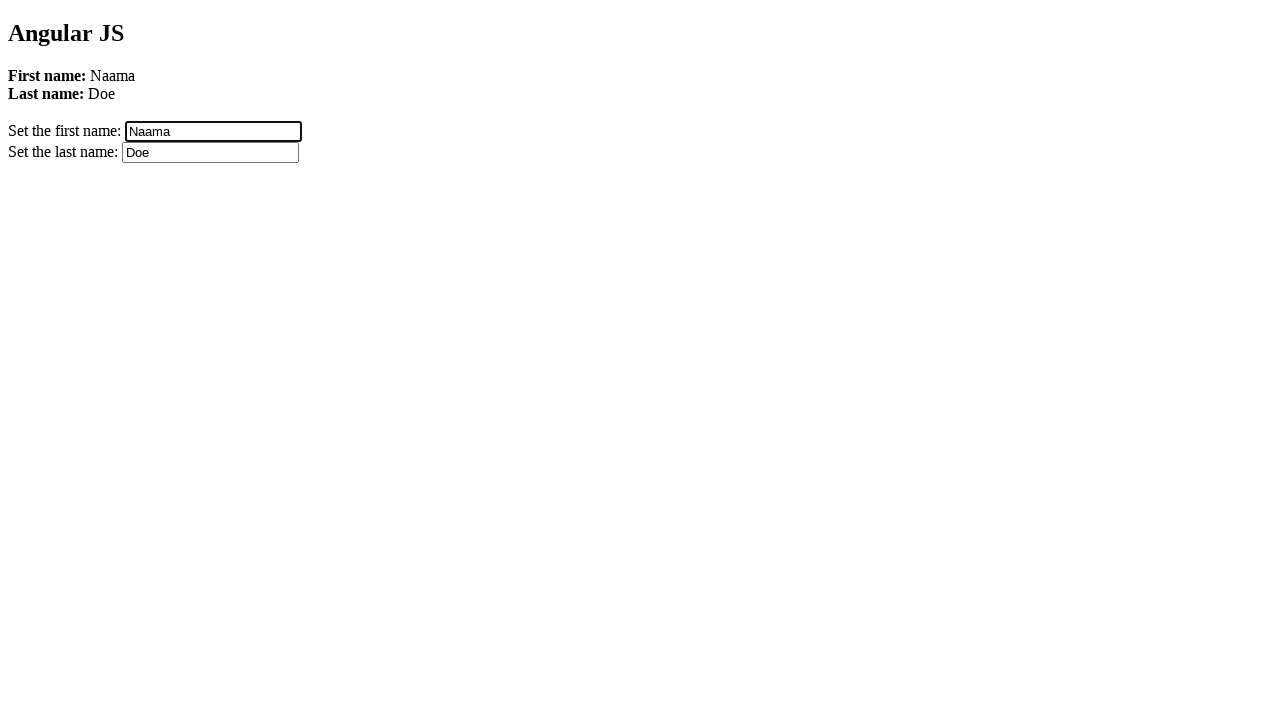

Verified that displayed name is 'Naama'
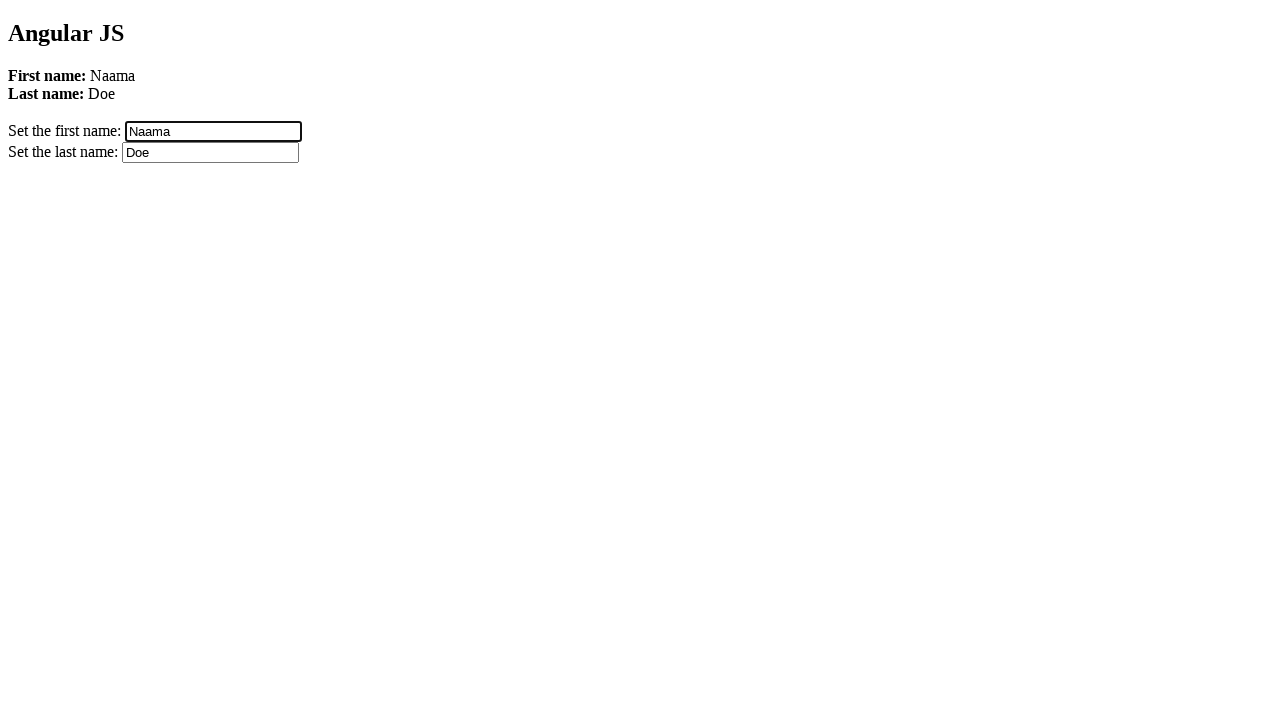

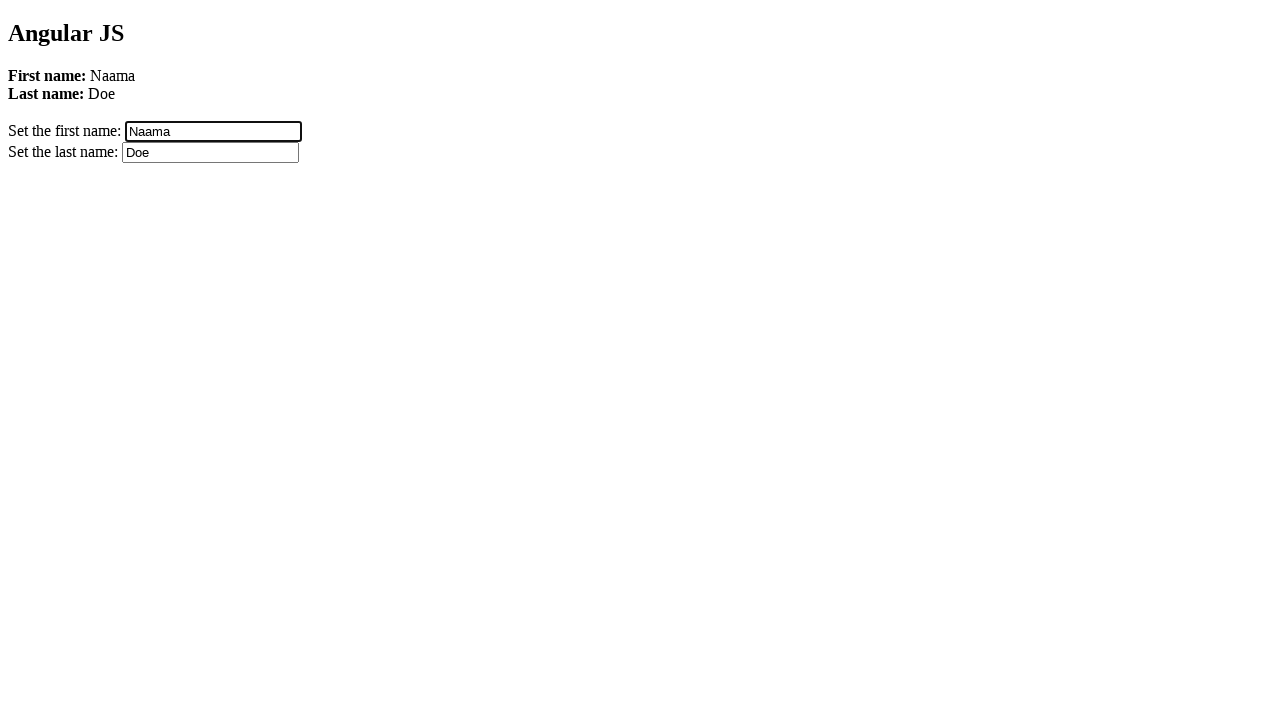